Tests alert handling by clicking a button that triggers an alert and then accepting it

Starting URL: http://seleniumpractise.blogspot.com/2019/01/alert-demo.html

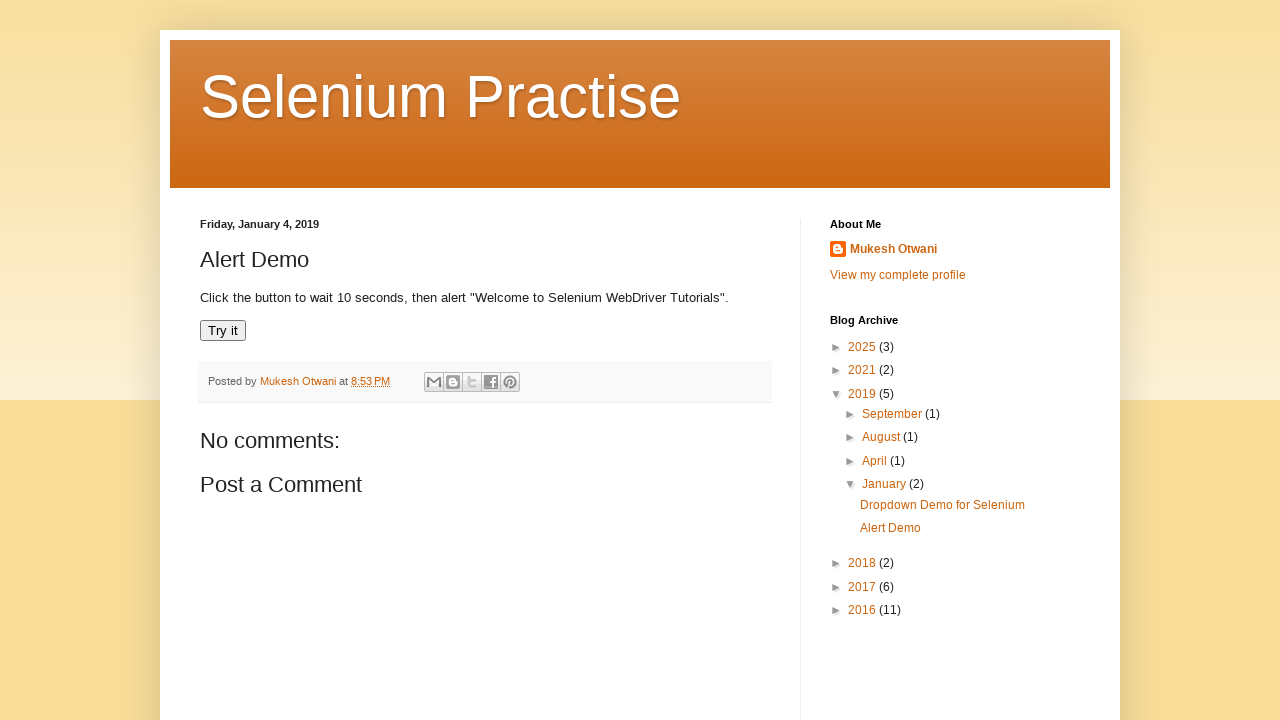

Clicked 'Try it' button to trigger alert at (223, 331) on xpath=//button[text()='Try it']
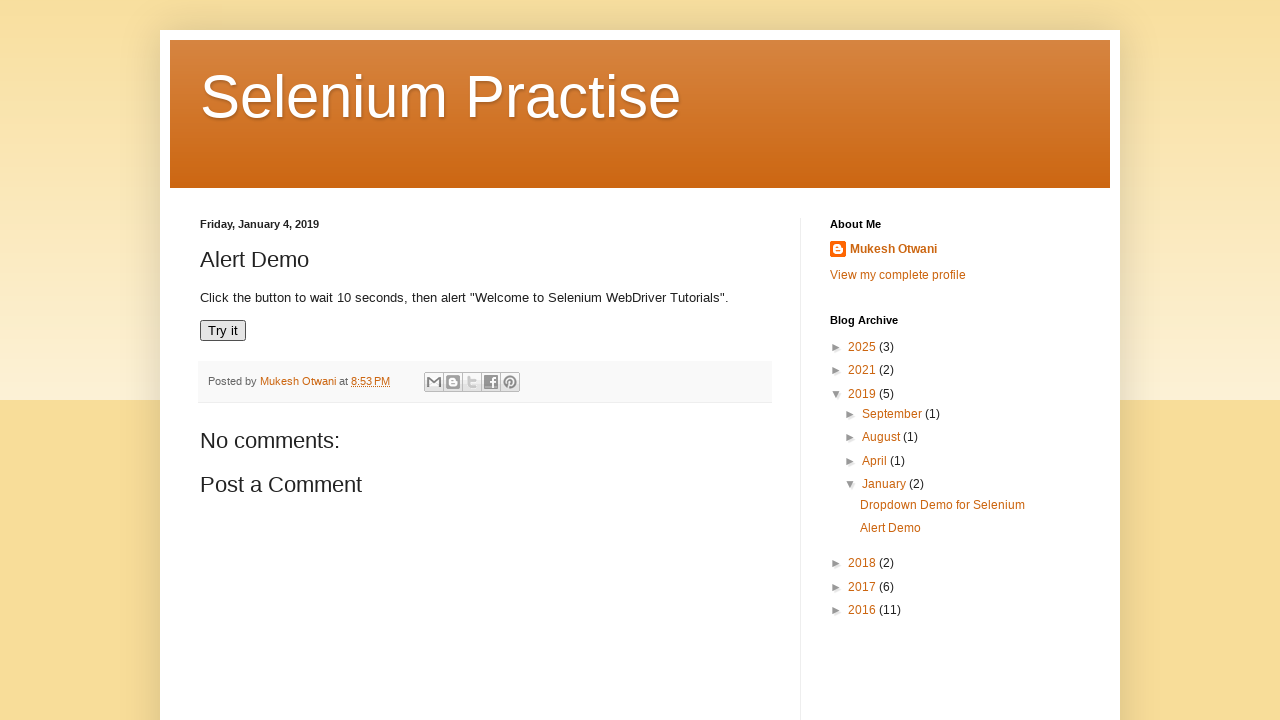

Set up dialog handler to accept alert
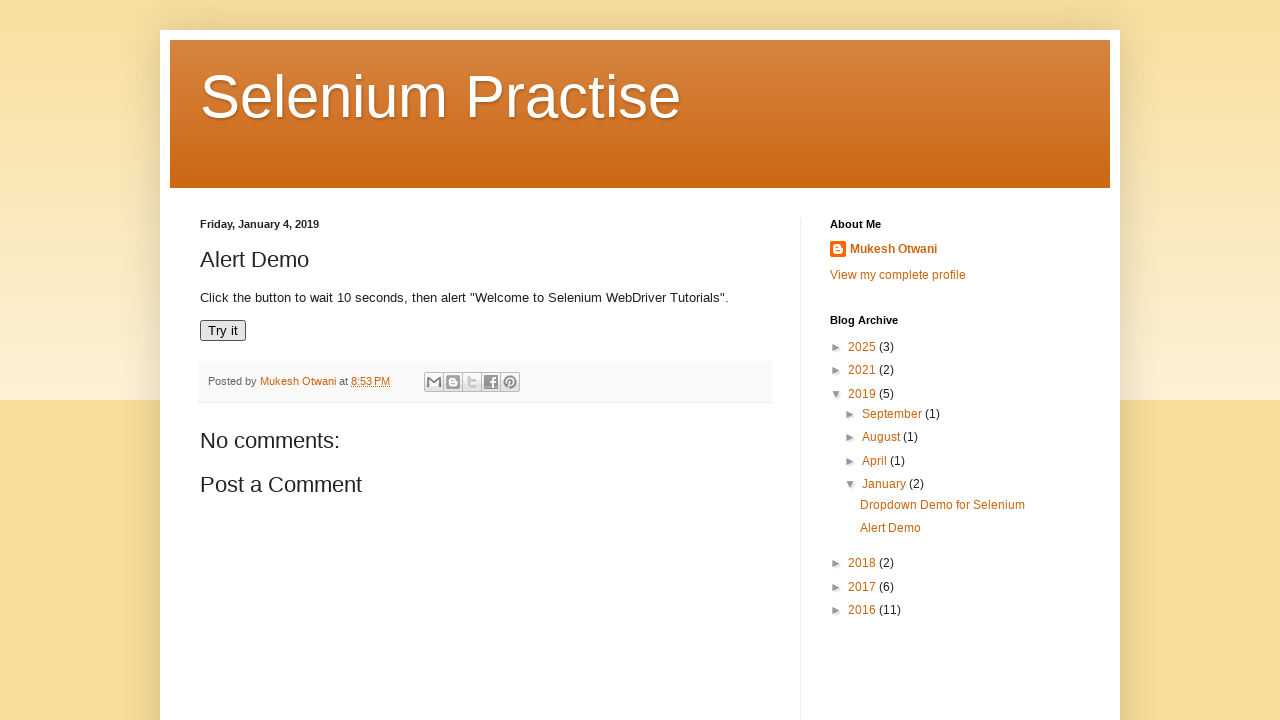

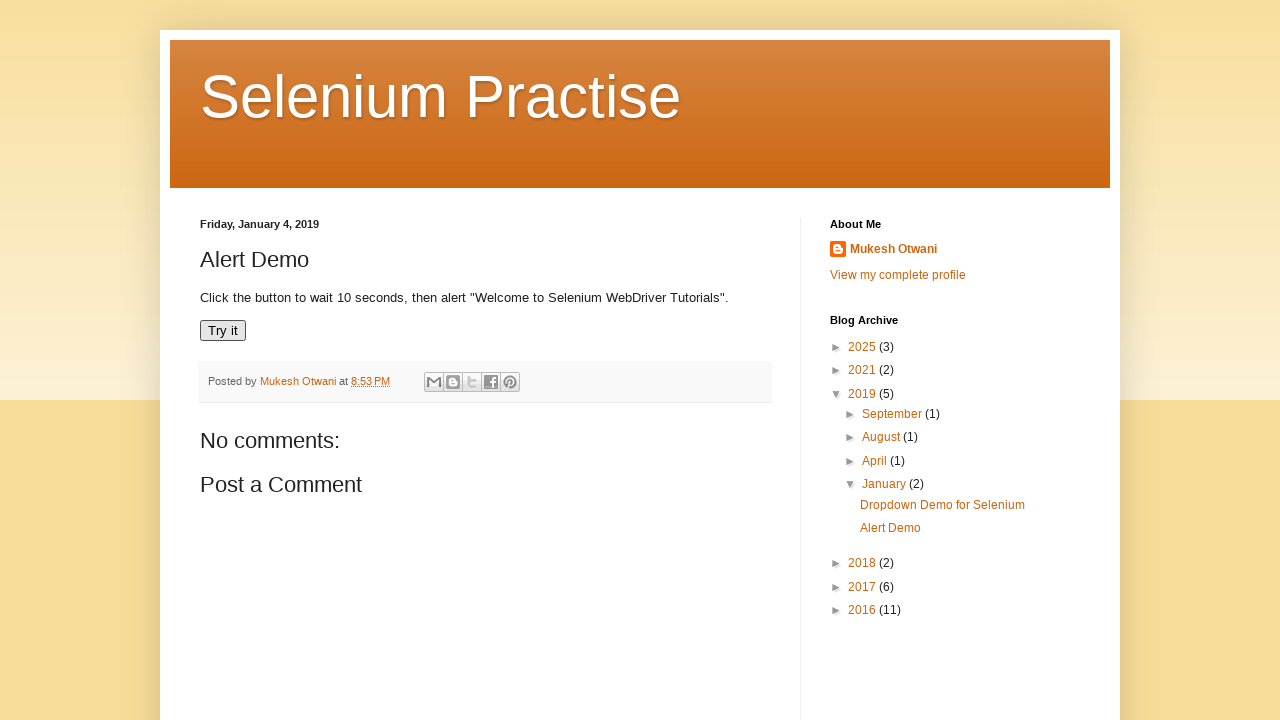